Tests the Add/Remove Elements functionality by clicking the "Add Element" button to create a "Delete" button, verifying it appears, then clicking "Delete" and verifying it disappears.

Starting URL: https://practice.cydeo.com/add_remove_elements/

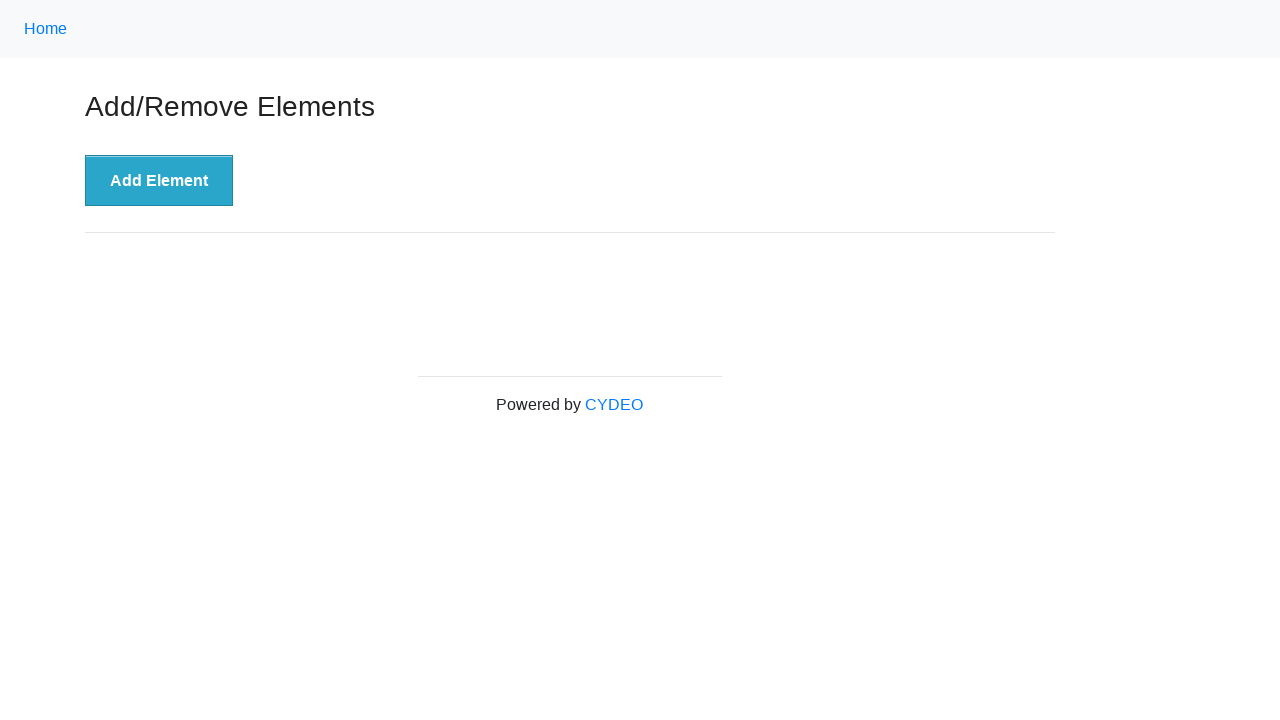

Clicked 'Add Element' button at (159, 181) on xpath=//button[text()='Add Element']
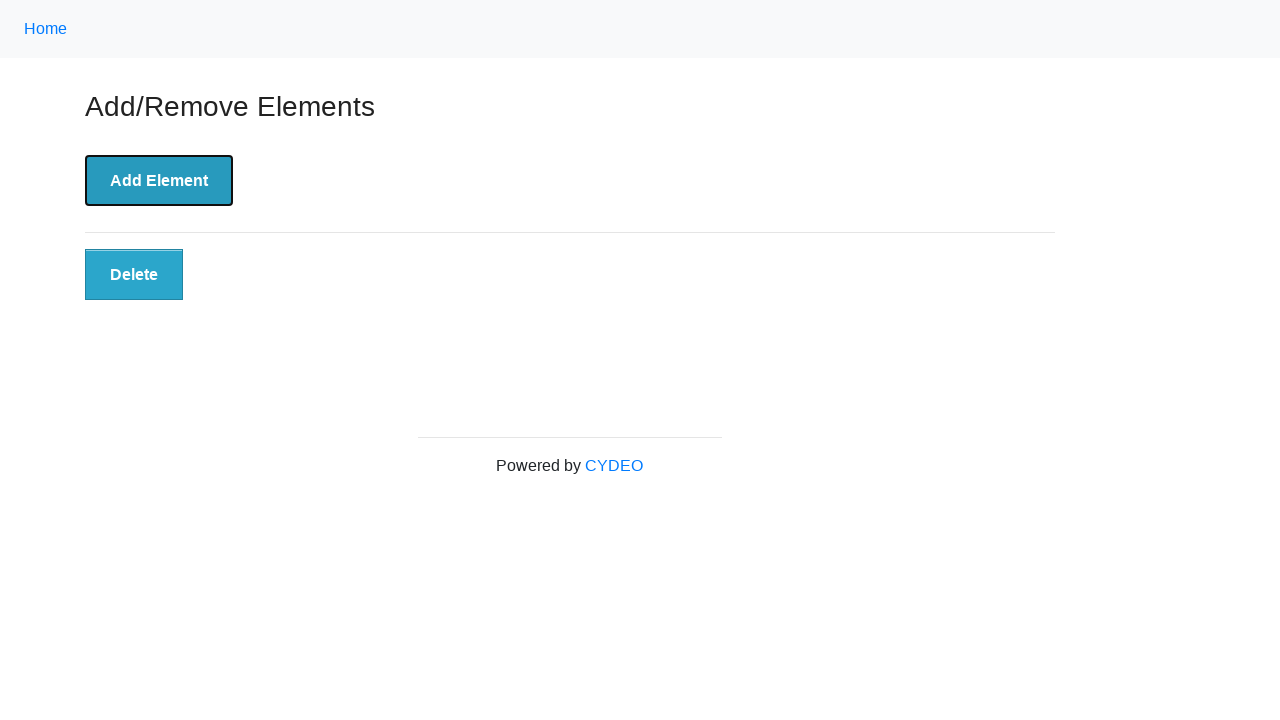

Located 'Delete' button element
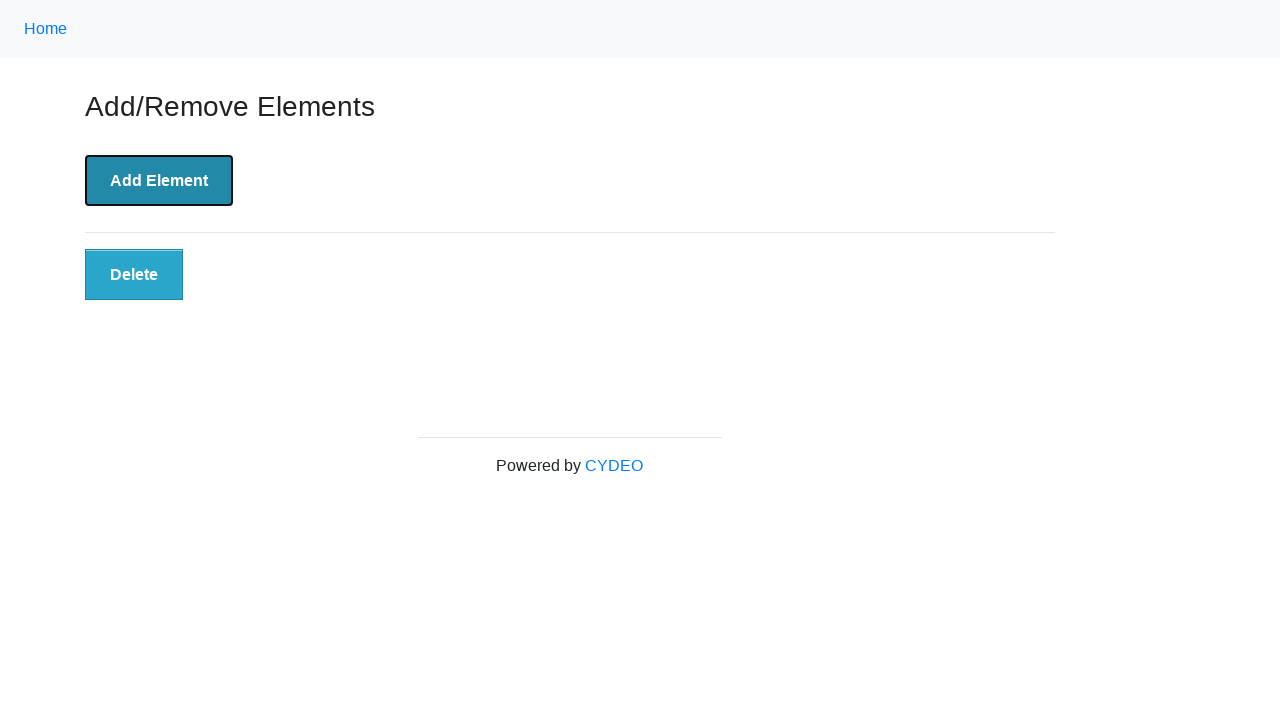

Verified 'Delete' button is visible after adding element
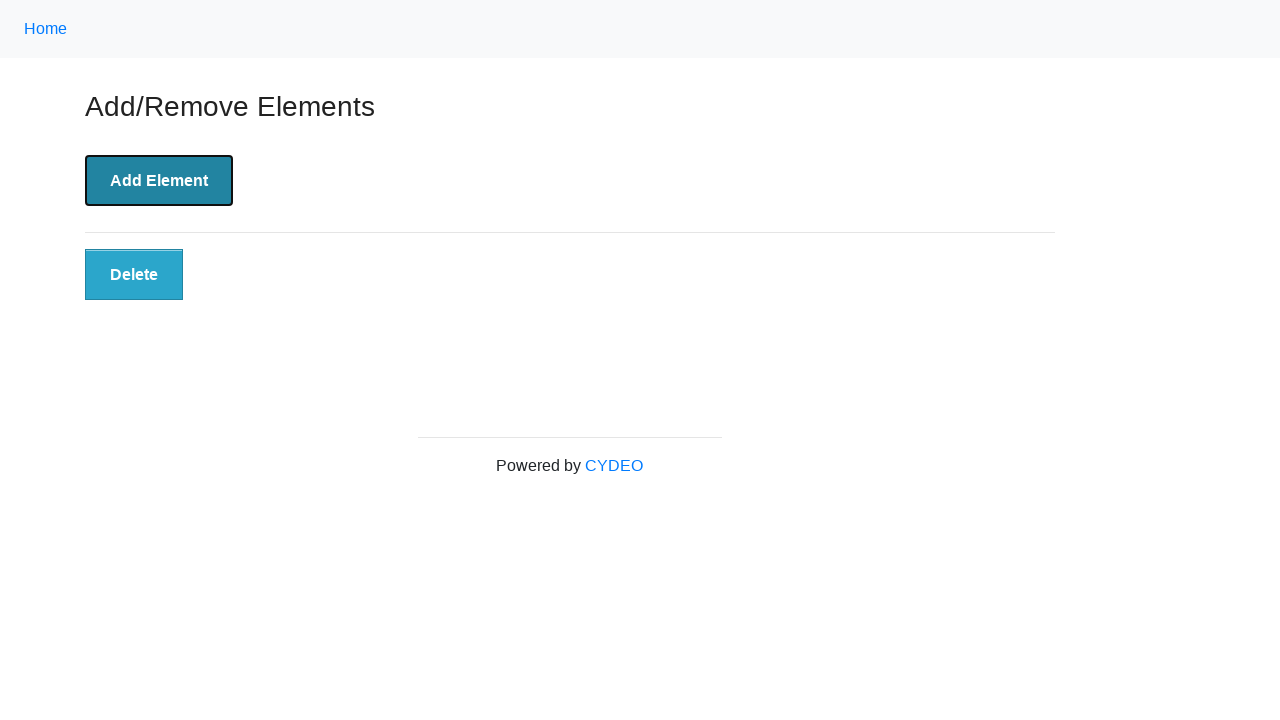

Clicked 'Delete' button to remove element at (134, 275) on xpath=//button[text()='Delete']
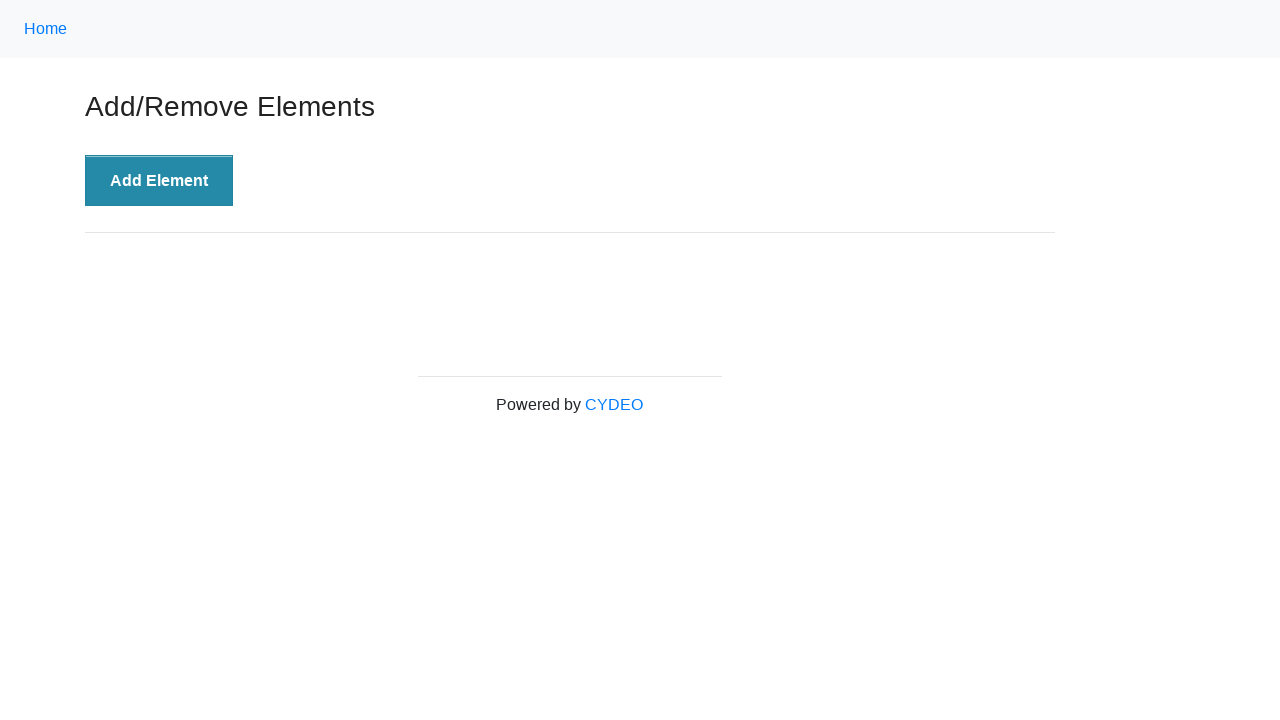

Verified 'Delete' button is no longer visible after deletion
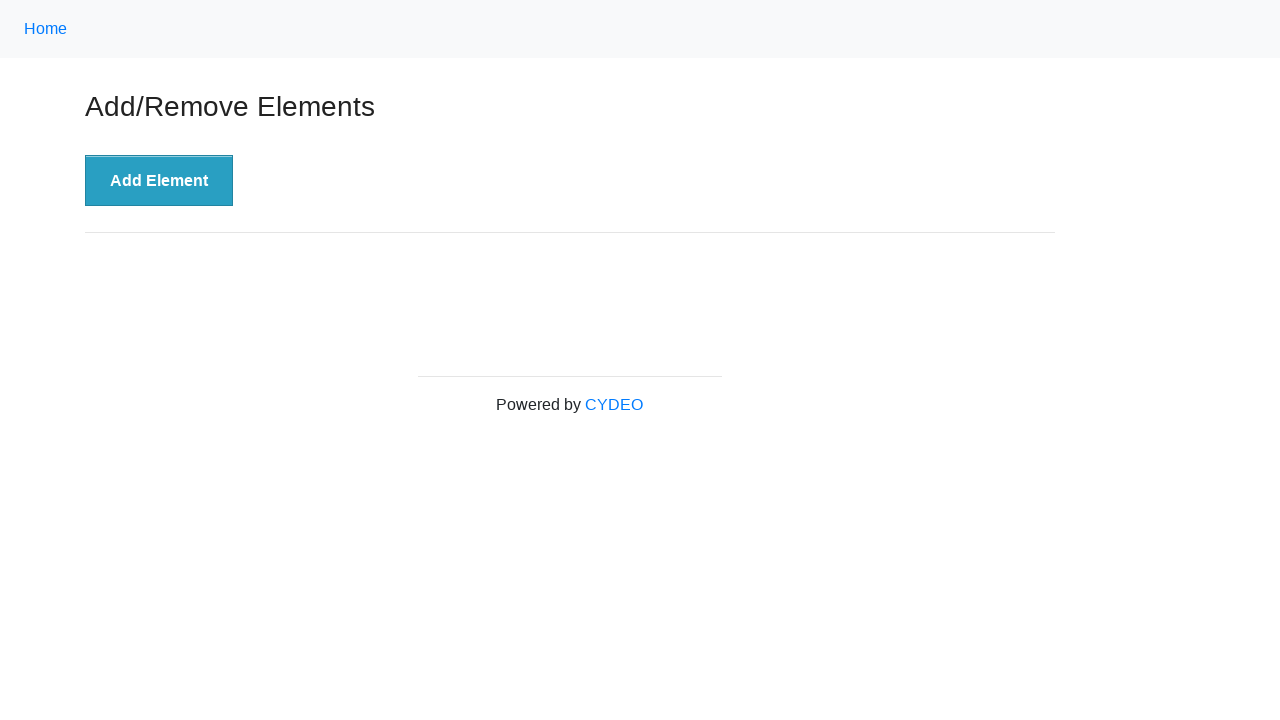

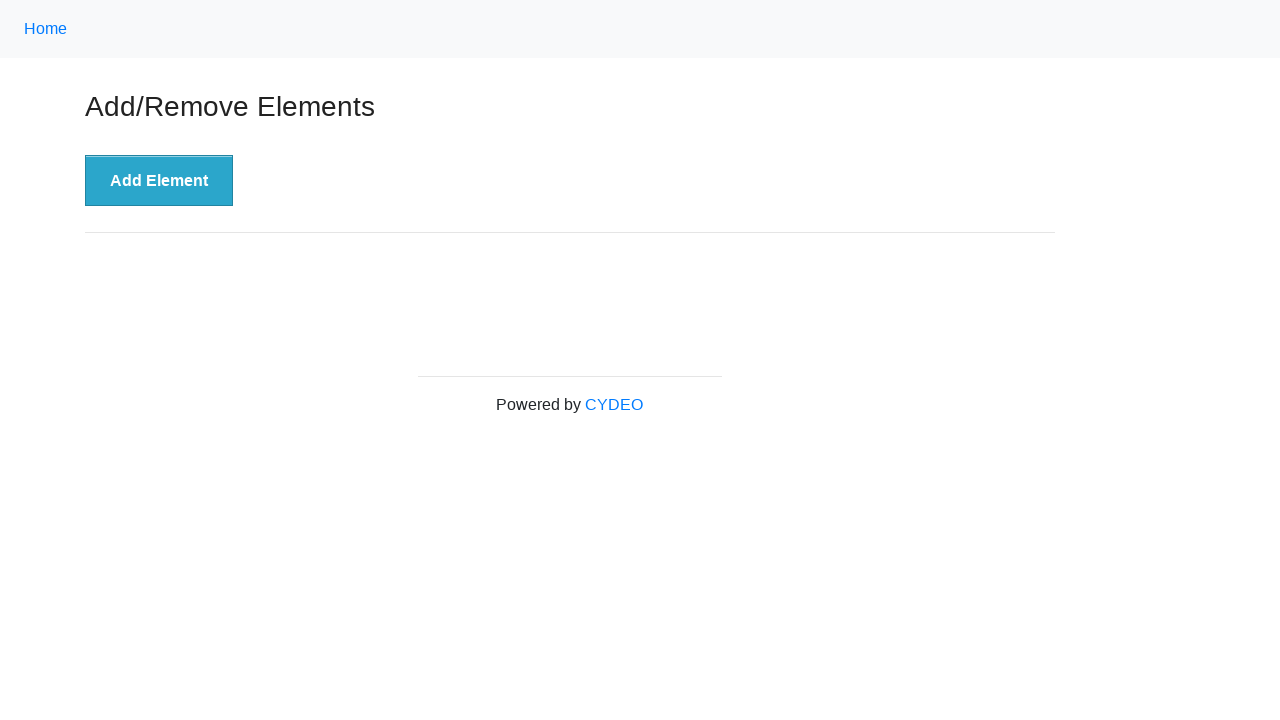